Tests registration form validation by entering mismatched passwords and verifying password confirmation error

Starting URL: https://alada.vn/tai-khoan/dang-ky.html

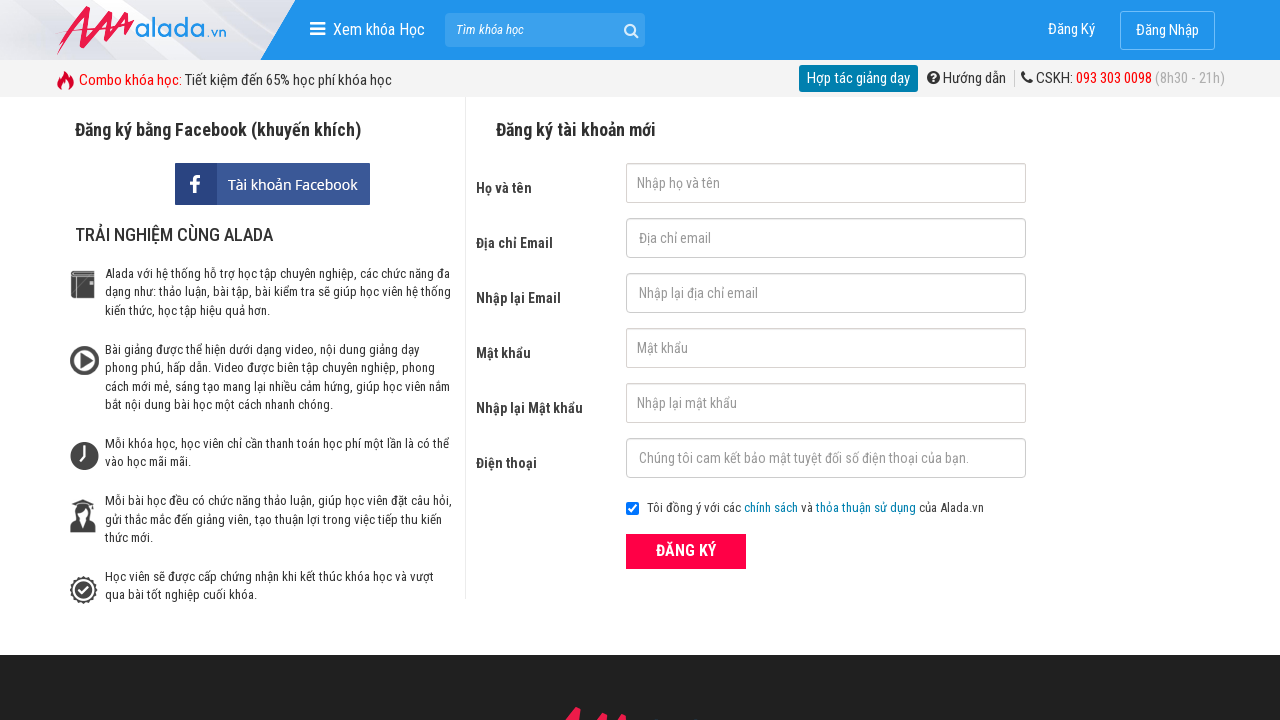

Filled name field with 'John Kennedy' on #txtFirstname
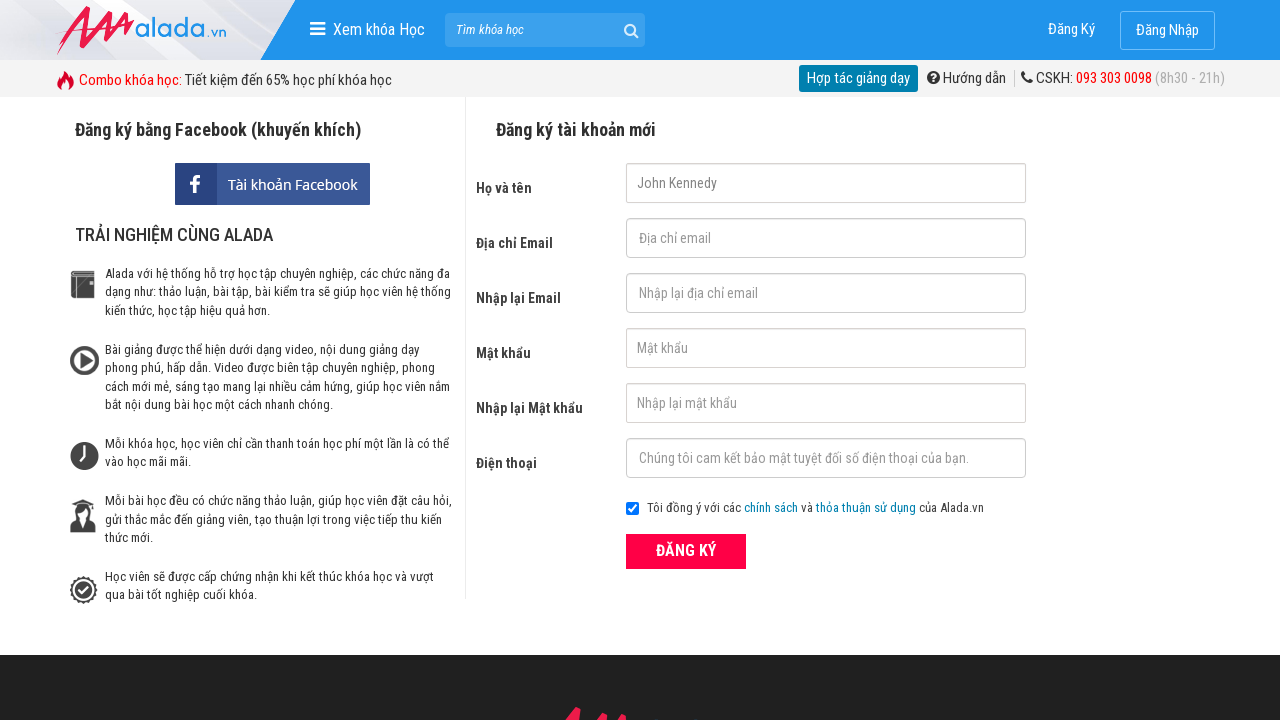

Filled email field with 'johnwick@gmail.net' on #txtEmail
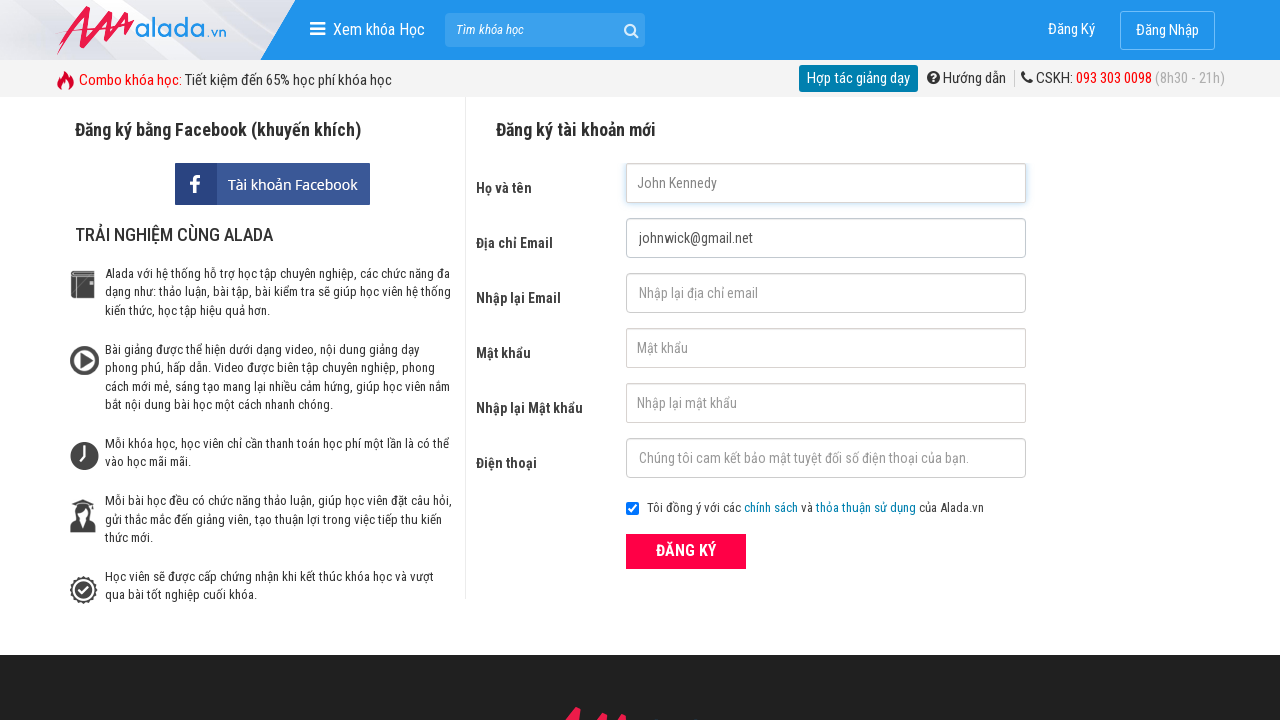

Filled email confirmation field with matching email 'johnwick@gmail.net' on #txtCEmail
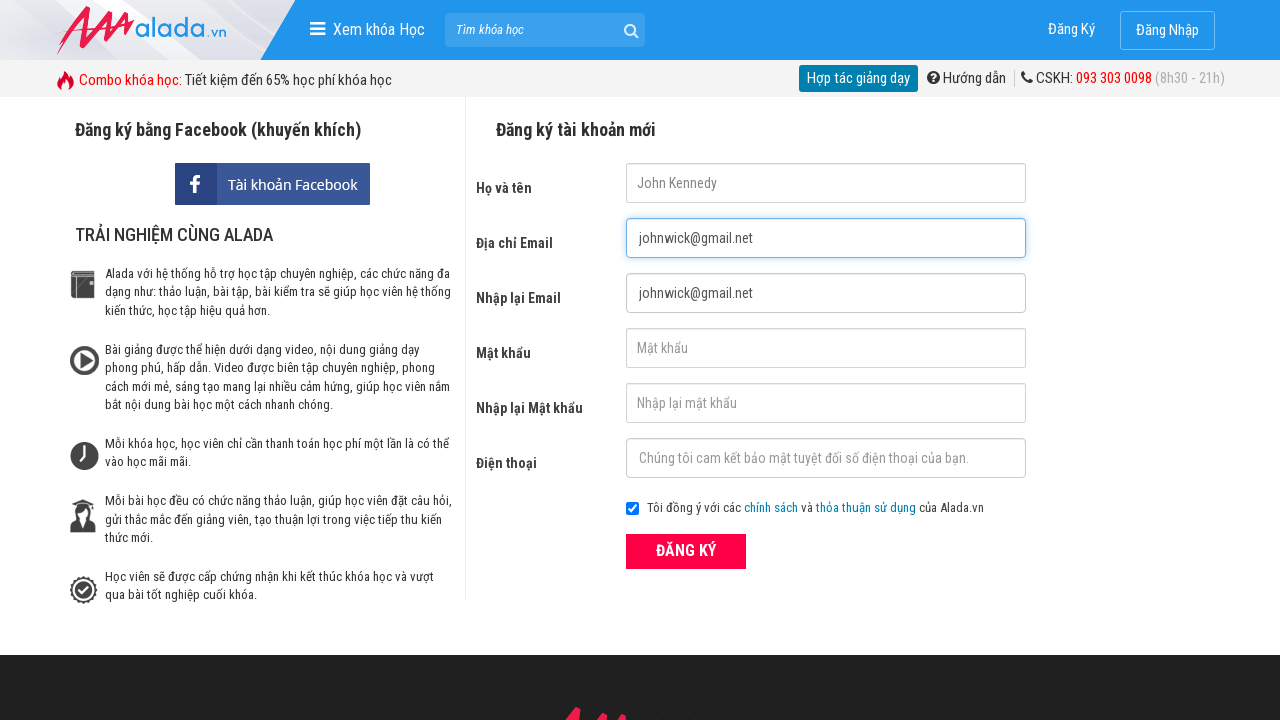

Filled password field with '123456' on #txtPassword
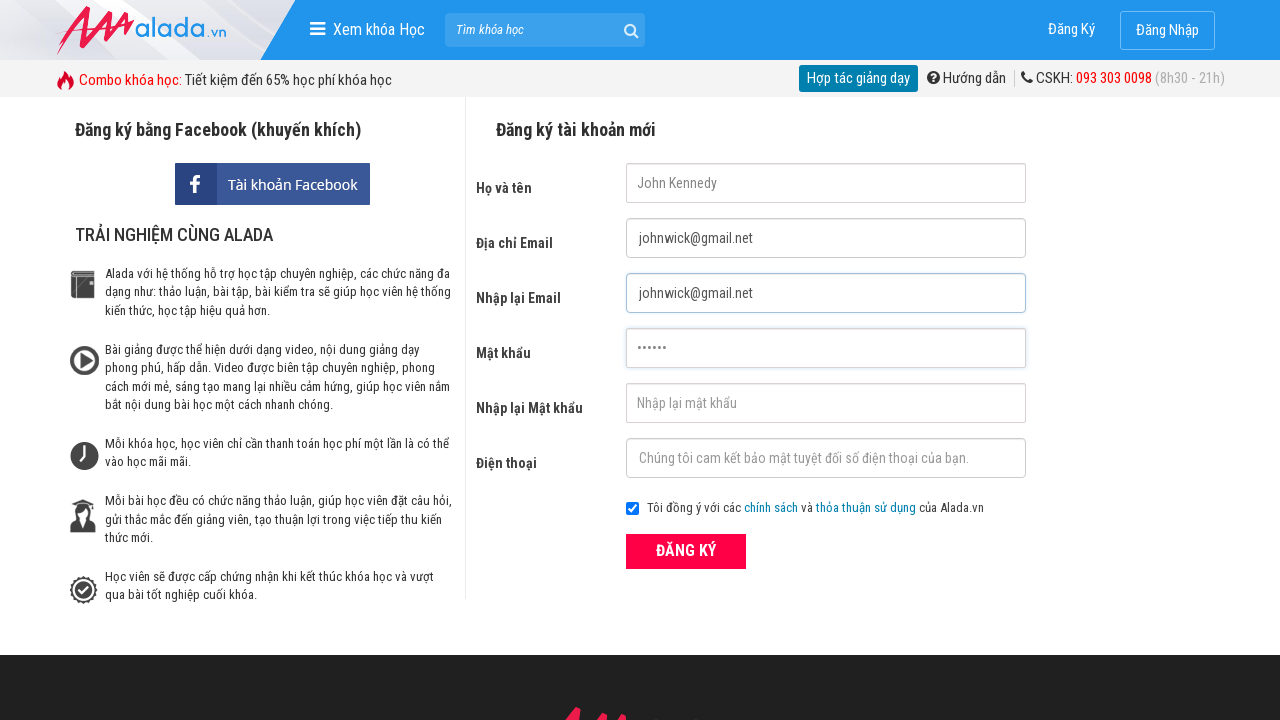

Filled password confirmation field with mismatched password '456678' on #txtCPassword
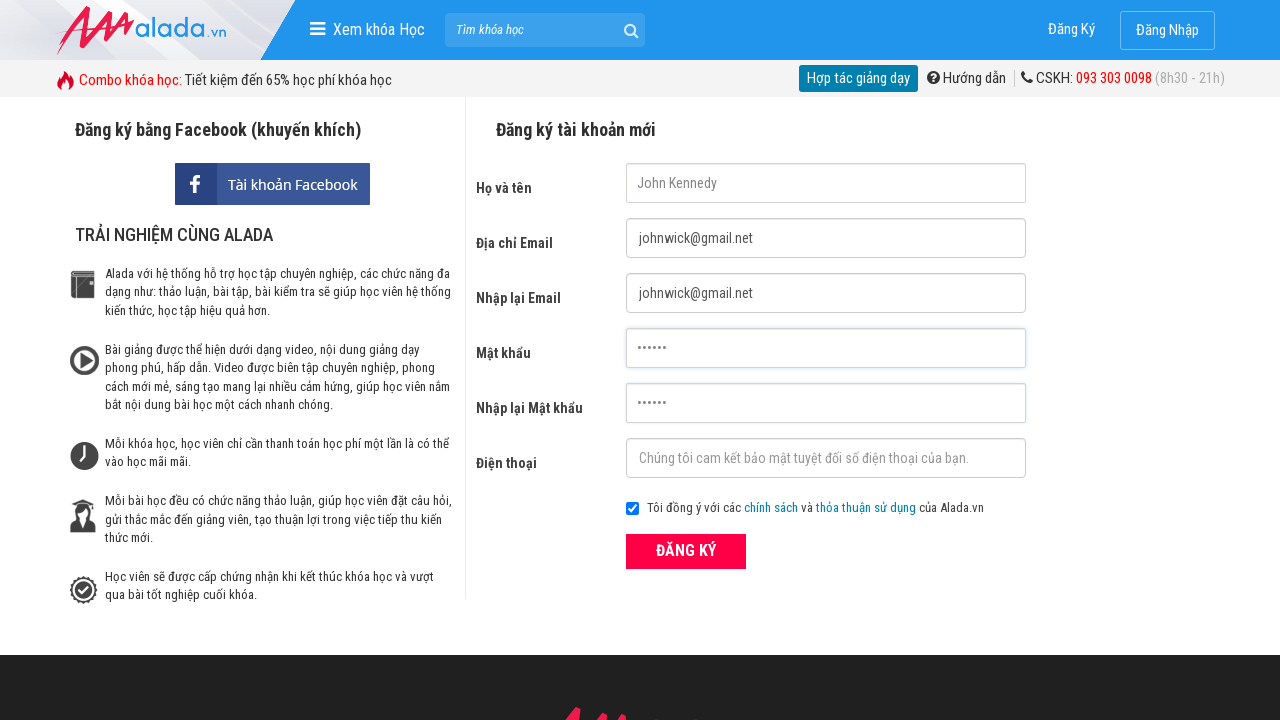

Filled phone number field with '0364697180' on #txtPhone
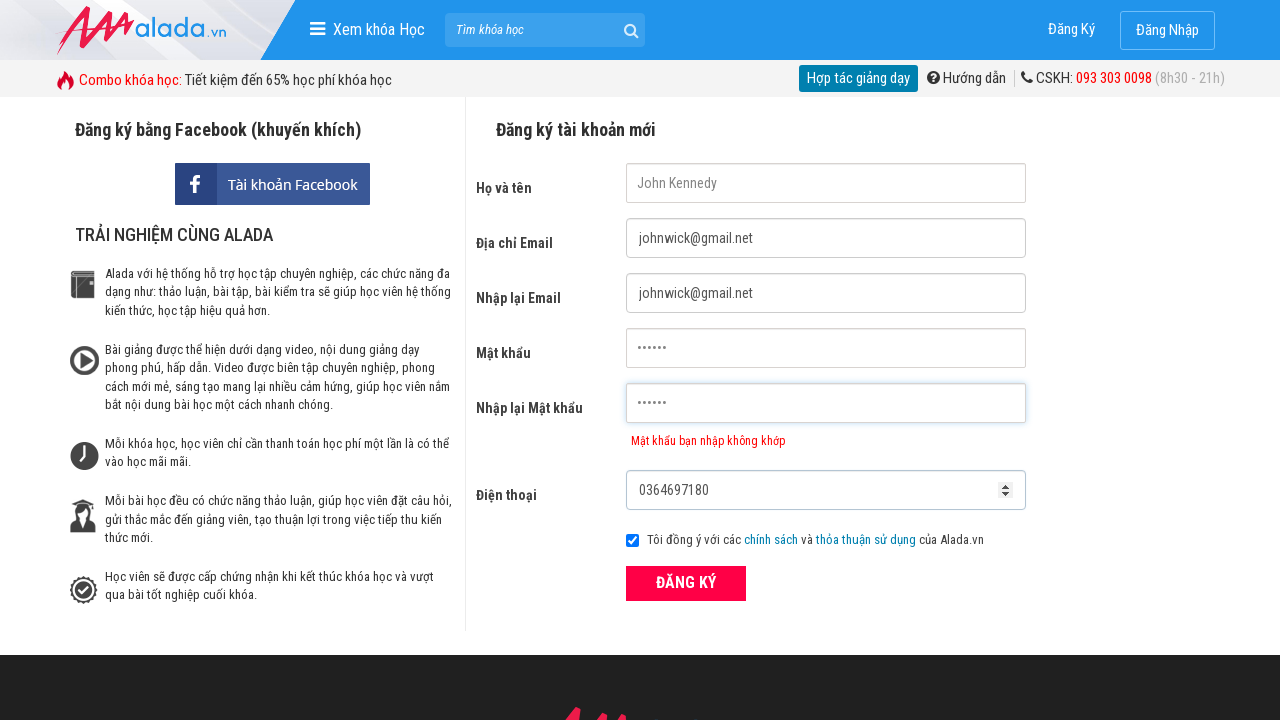

Clicked submit button to attempt registration at (686, 583) on xpath=//div[@class='field_btn']//button
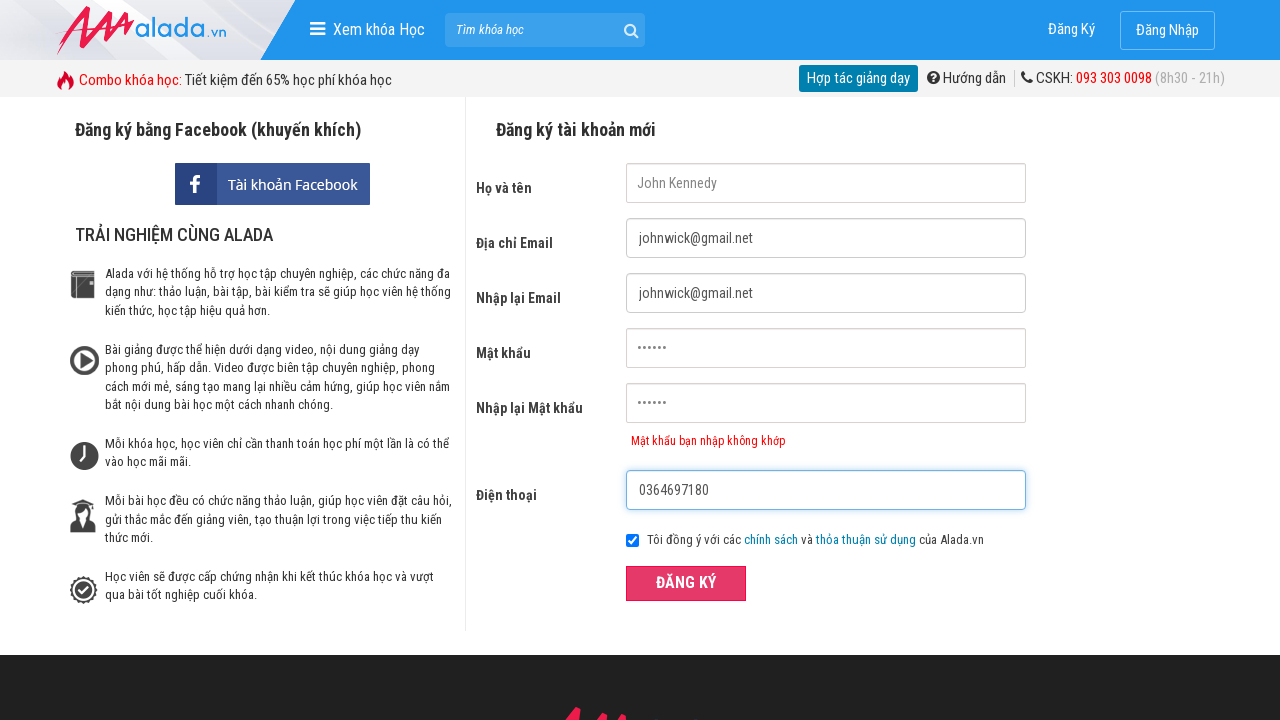

Password mismatch error message appeared for confirmation field
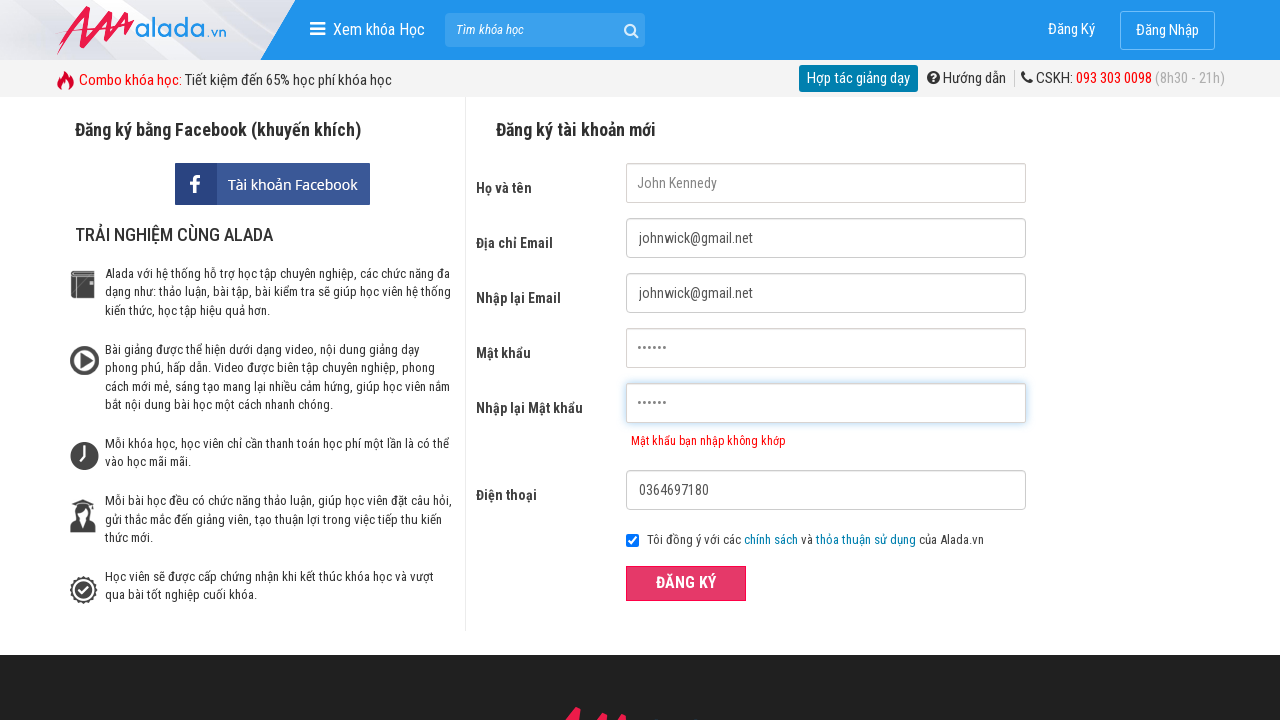

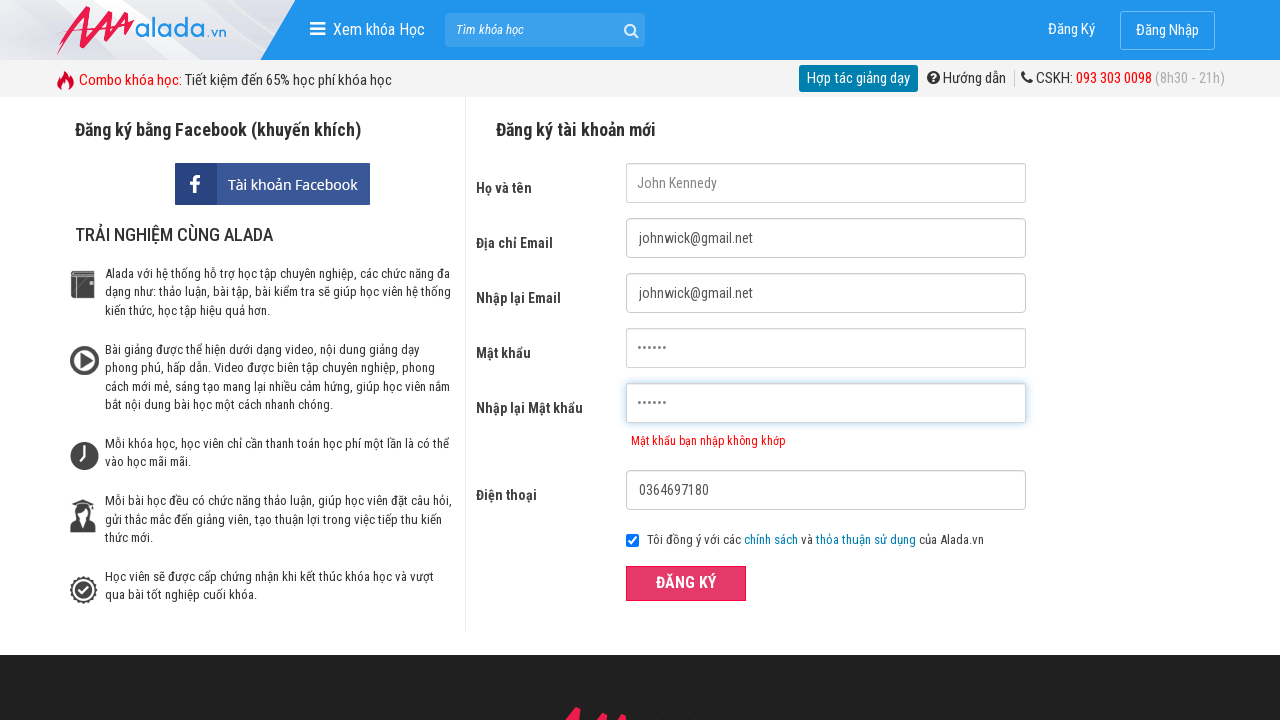